Tests JavaScript prompt alert functionality on W3Schools by clicking a "Try it" button, entering text into the prompt dialog, and accepting it

Starting URL: https://www.w3schools.com/jsref/tryit.asp?filename=tryjsref_prompt

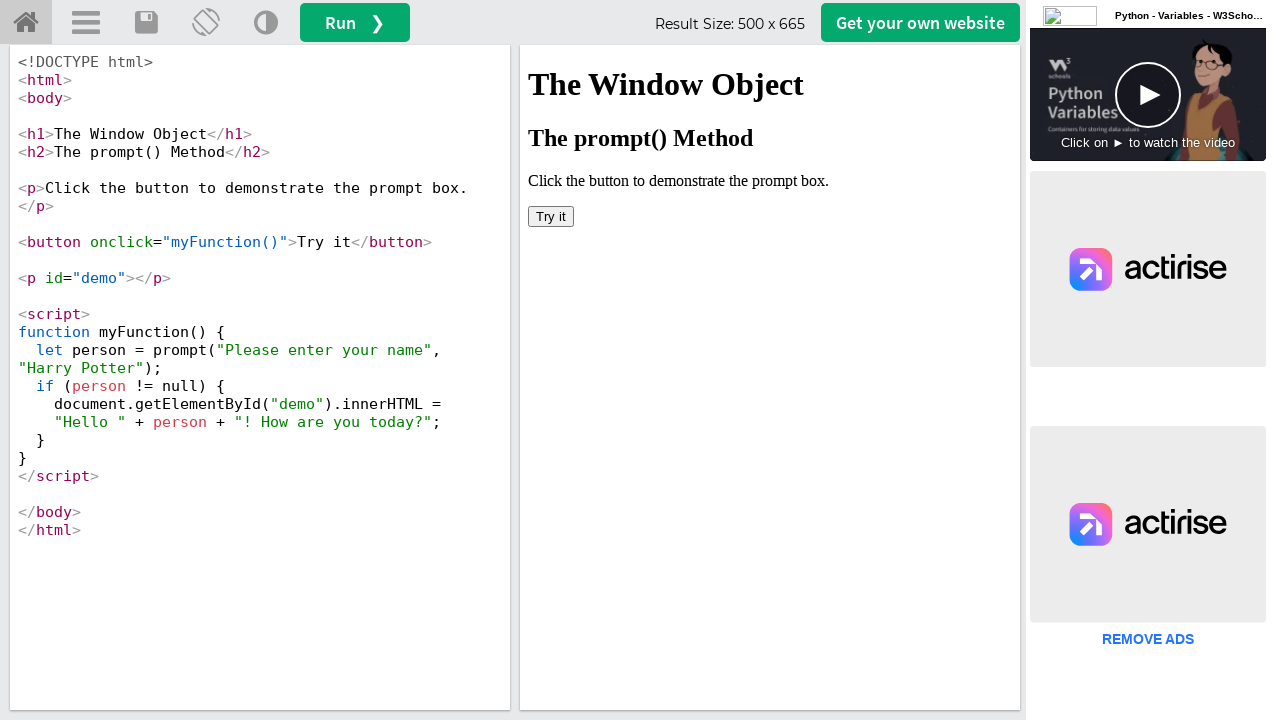

Located the iframe containing the JavaScript example
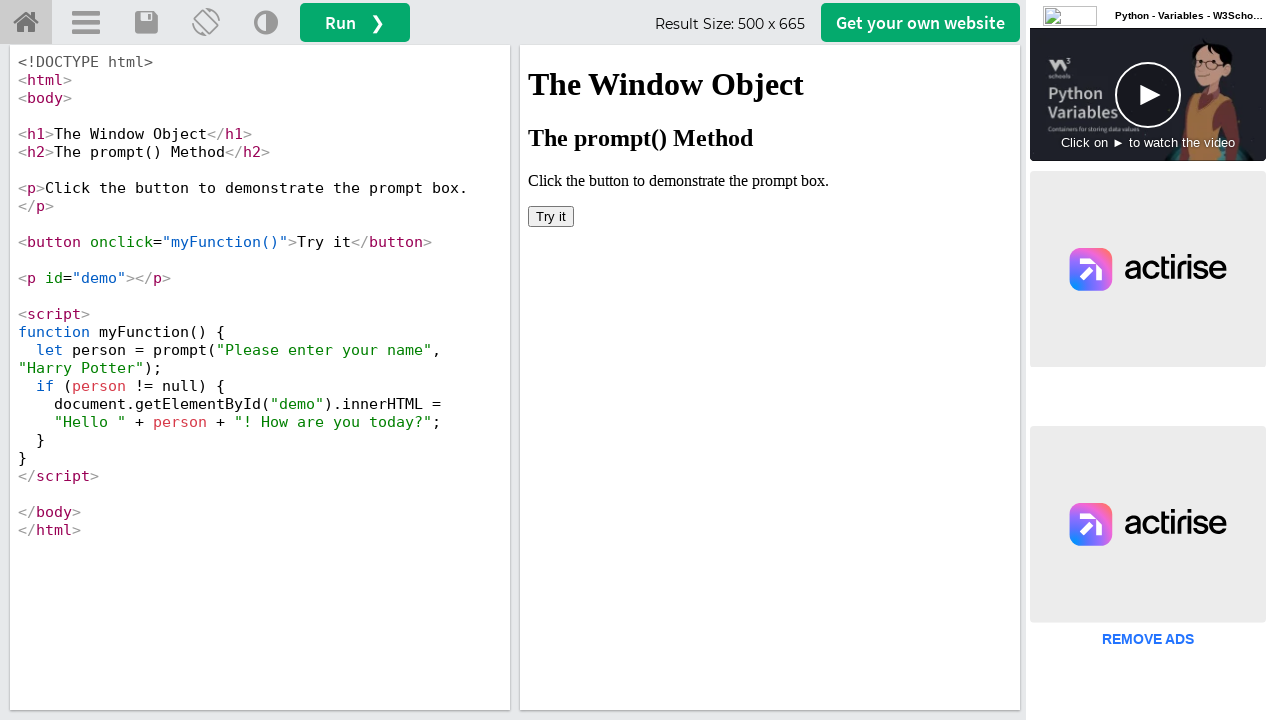

Clicked the 'Try it' button inside the iframe at (551, 216) on iframe >> nth=0 >> internal:control=enter-frame >> xpath=//button[text()='Try it
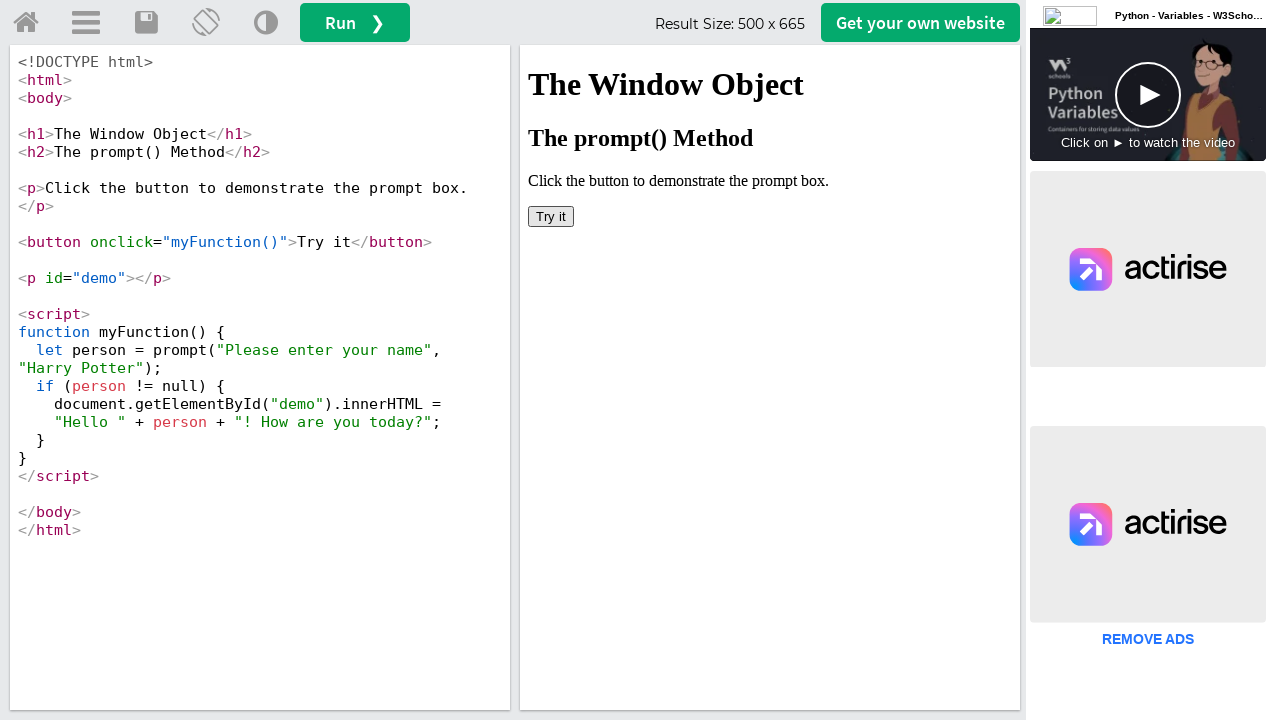

Set up dialog handler to accept prompt with text 'Jennifer'
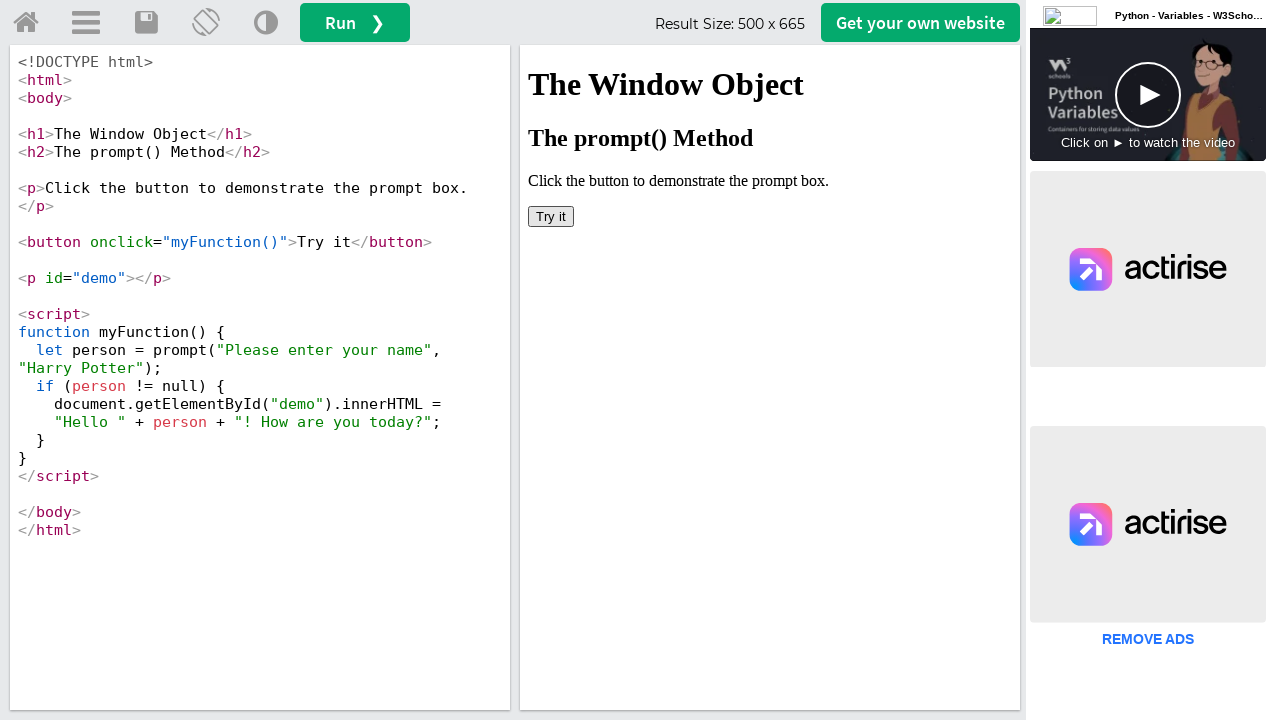

Clicked the 'Try it' button again to trigger the prompt dialog at (551, 216) on iframe >> nth=0 >> internal:control=enter-frame >> xpath=//button[text()='Try it
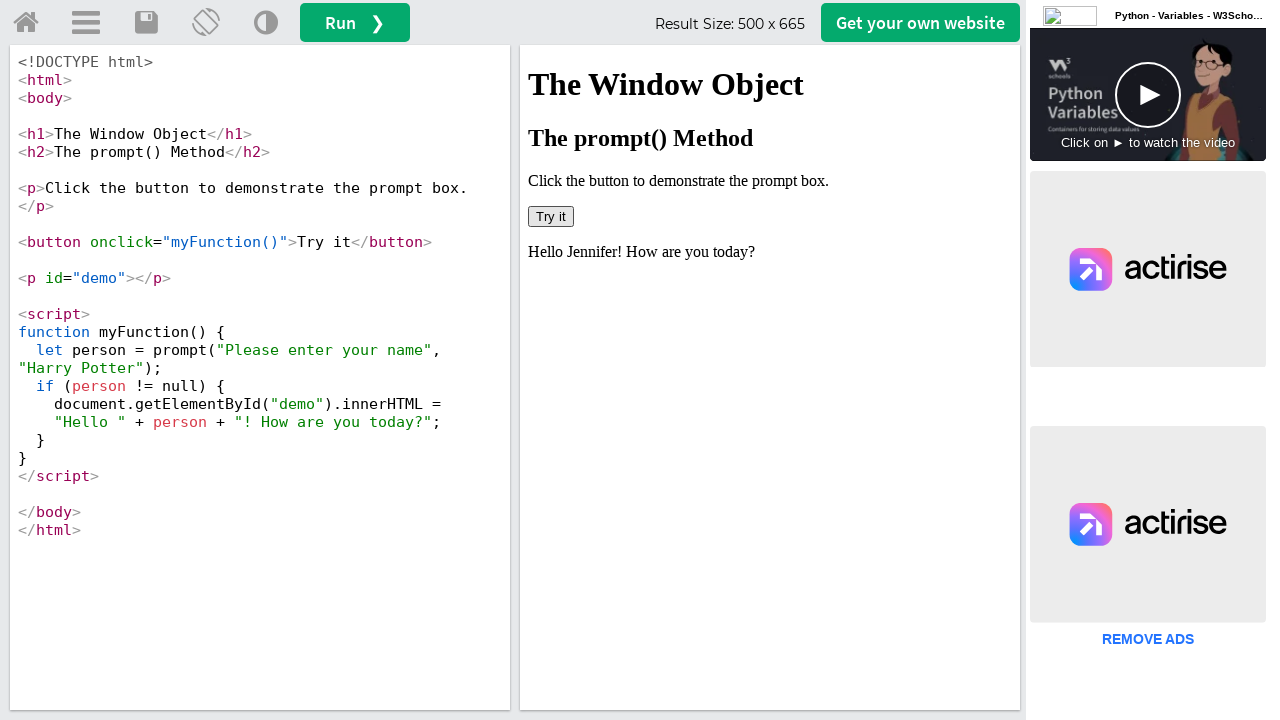

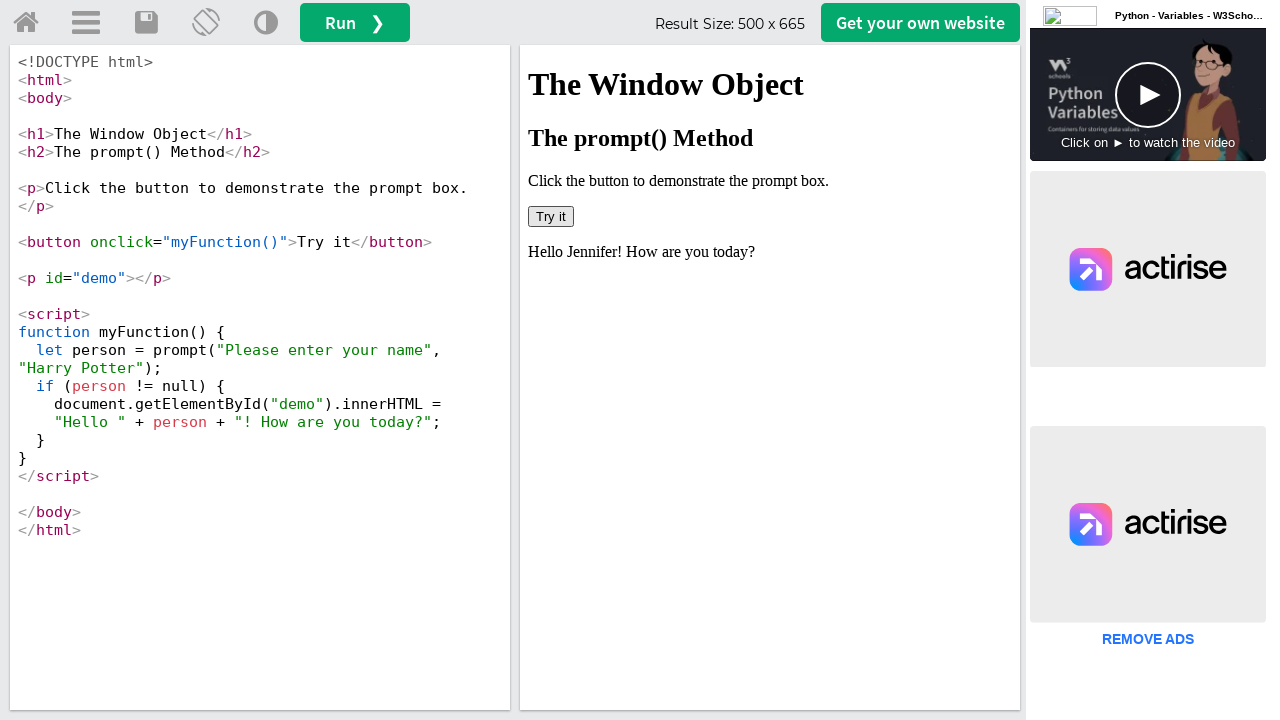